Tests various types of alerts including simple alerts, confirmation alerts, prompt alerts, and sweet alerts by interacting with them in different ways (accept, dismiss, send text)

Starting URL: https://www.leafground.com/alert.xhtml

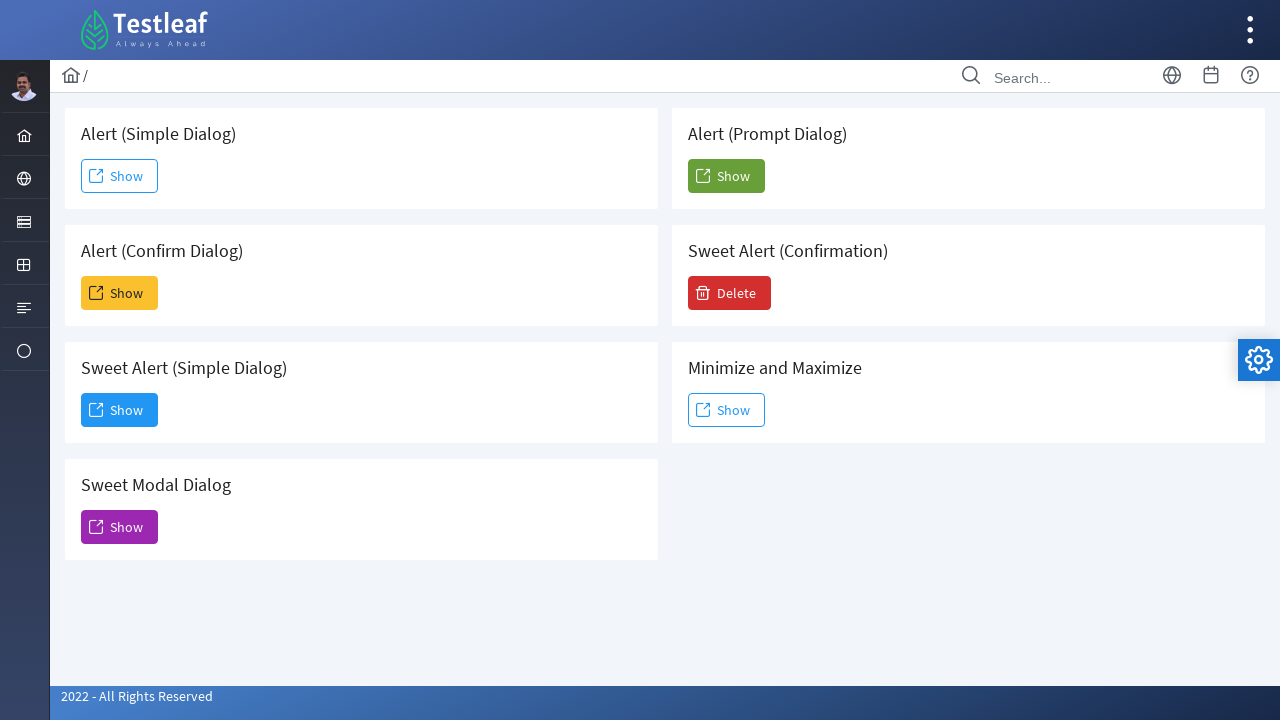

Clicked Show button to display simple alert at (120, 176) on (//span[text()='Show'])[1]
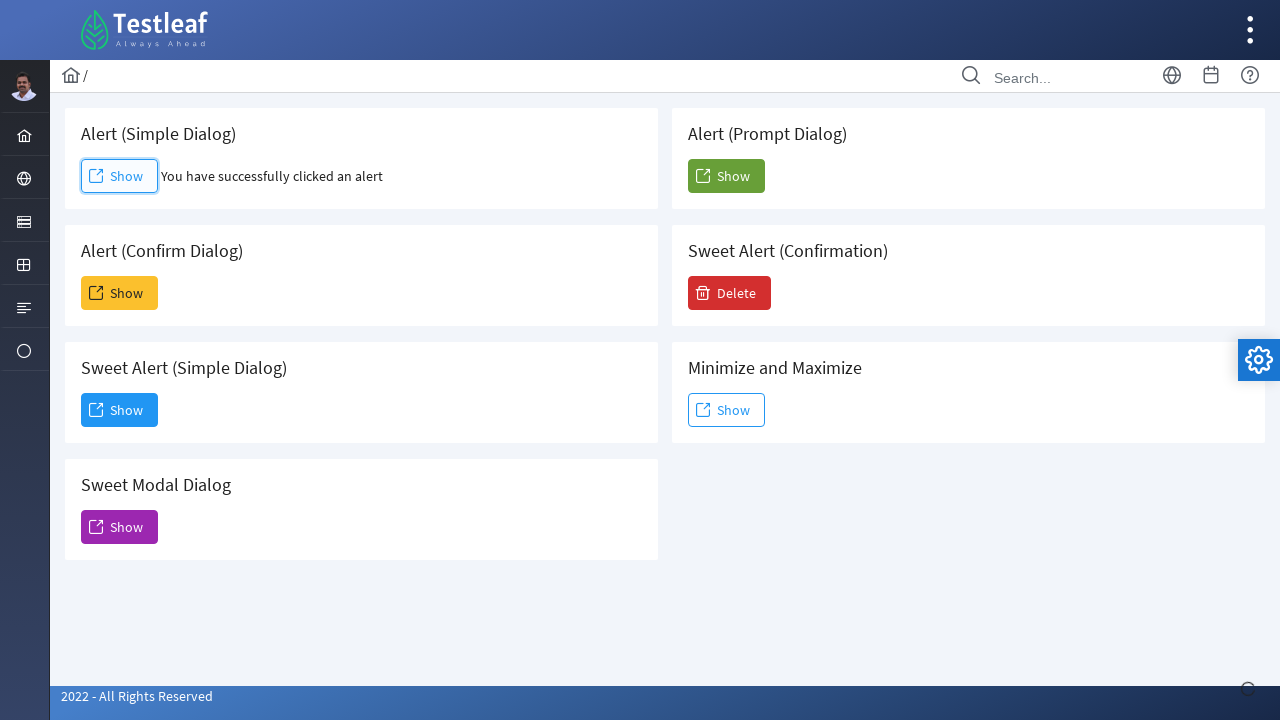

Set up dialog handler to accept simple alert
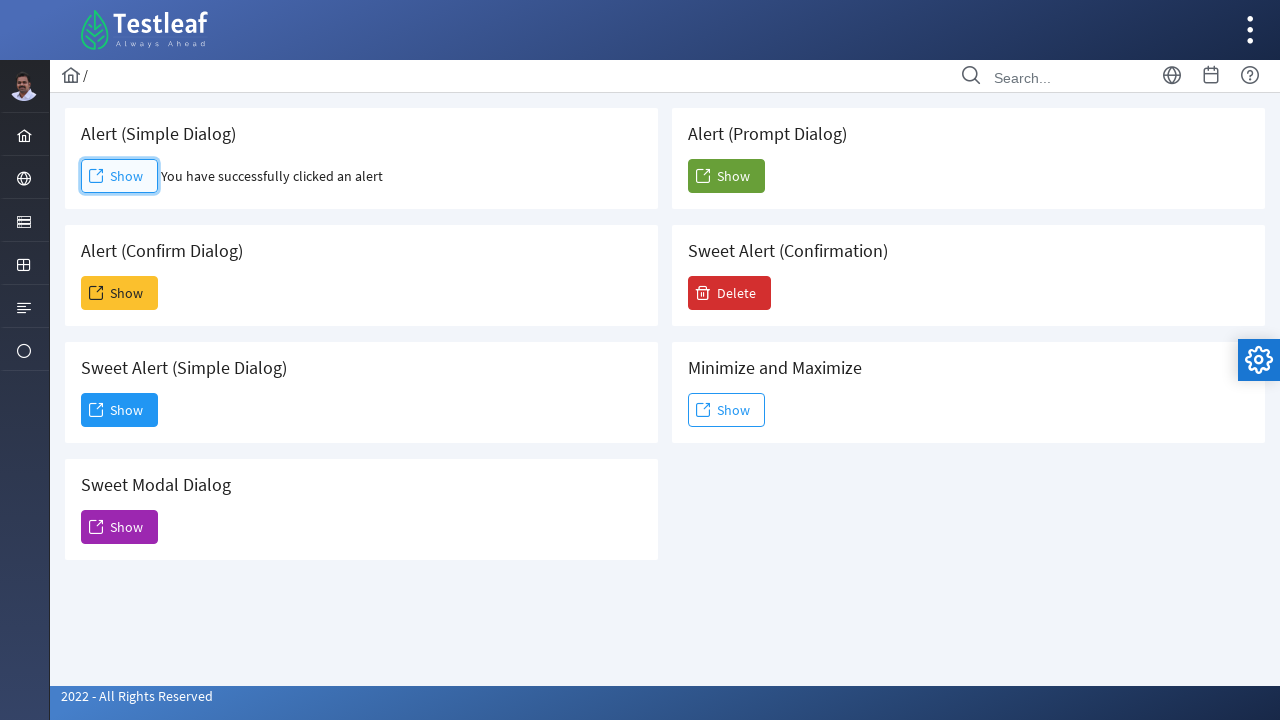

Retrieved result text after accepting simple alert
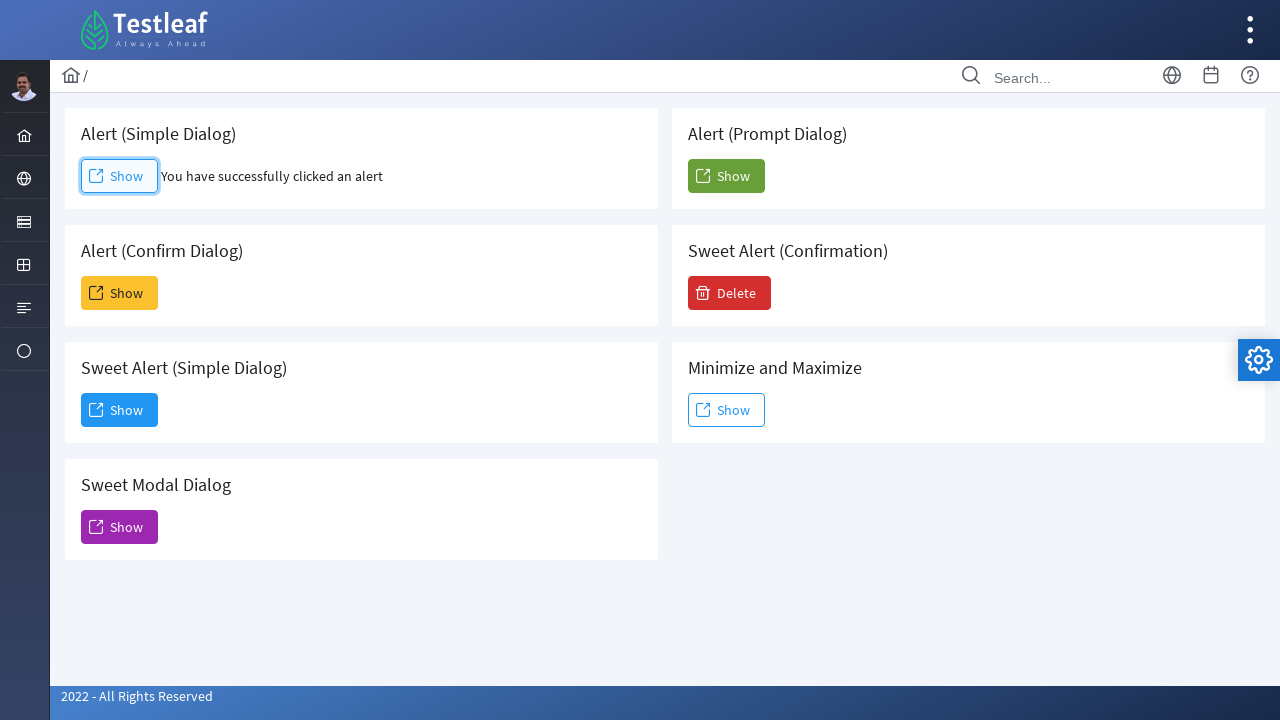

Clicked Show button to display confirmation alert at (120, 293) on (//span[text()='Show'])[2]
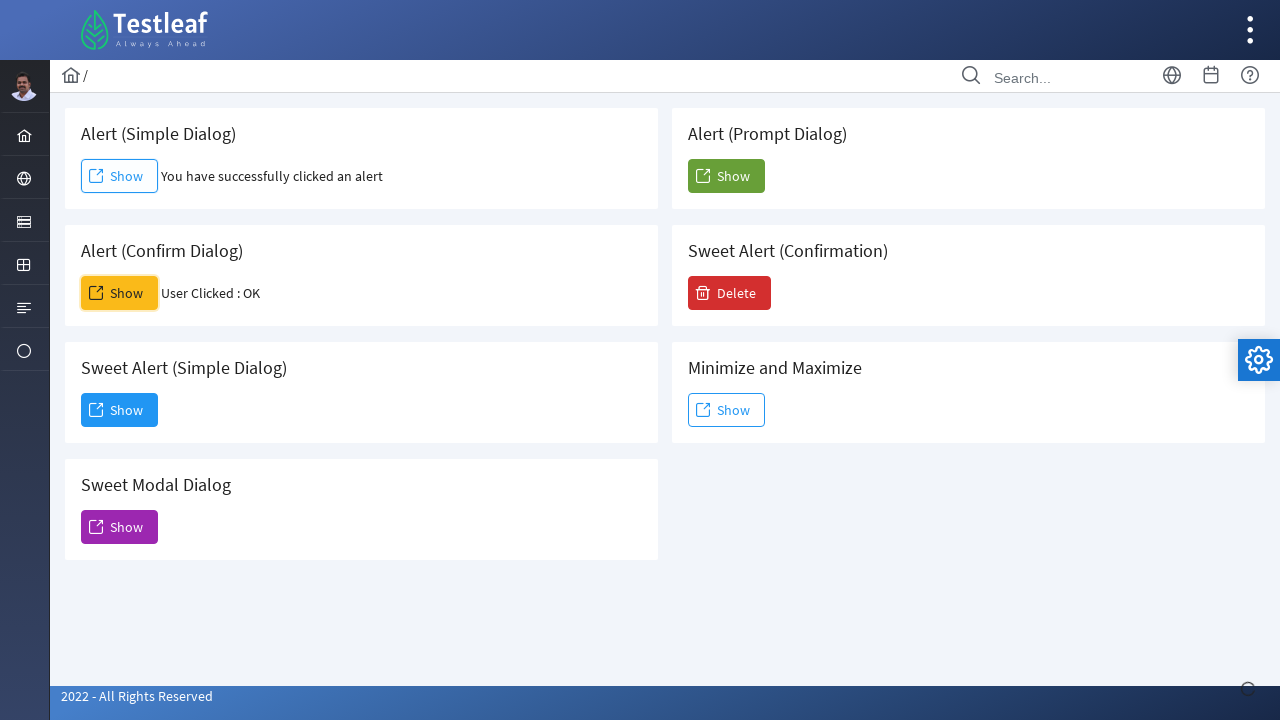

Set up dialog handler to dismiss confirmation alert
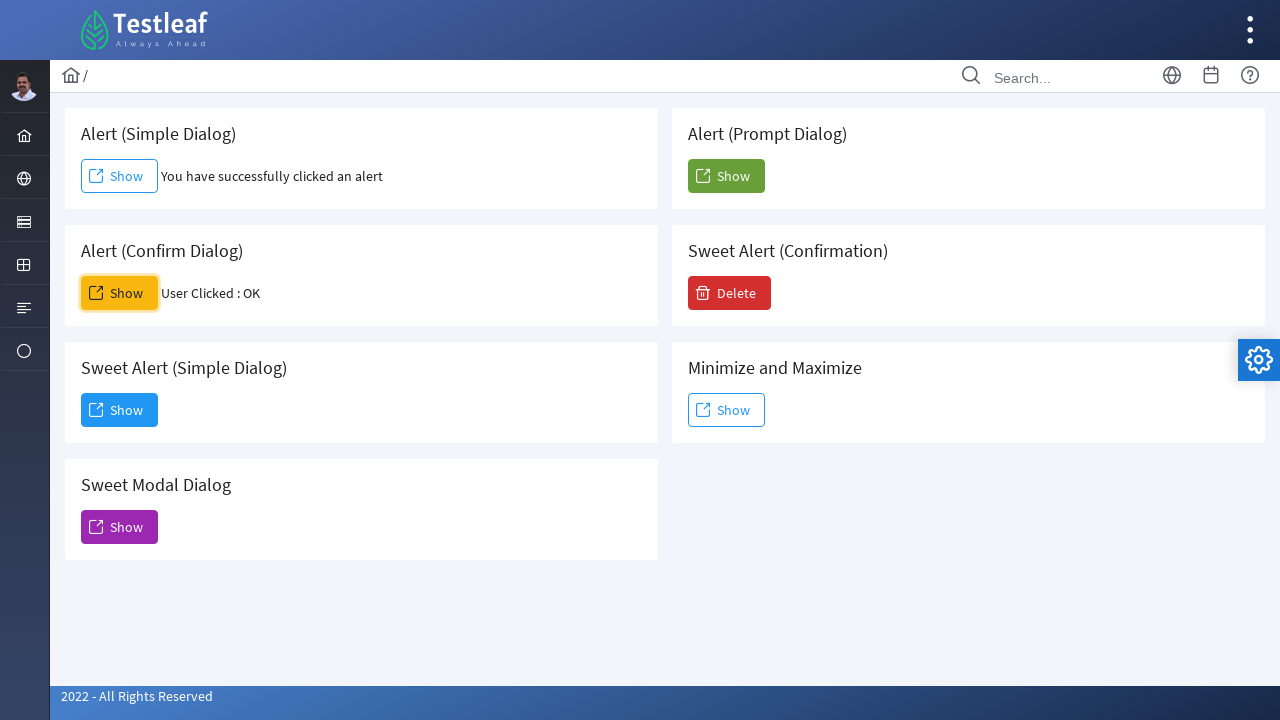

Clicked Show button to display prompt alert at (726, 176) on (//span[text()='Show'])[5]
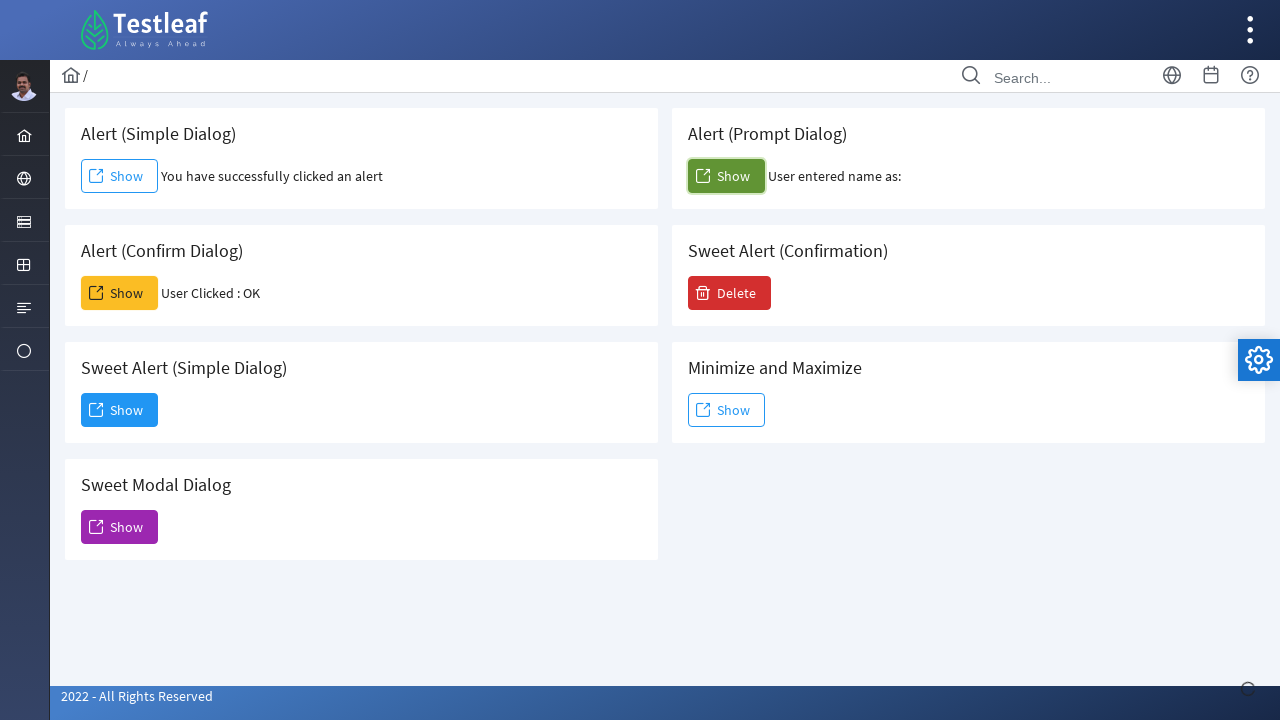

Set up dialog handler to accept prompt alert with text 'saranya'
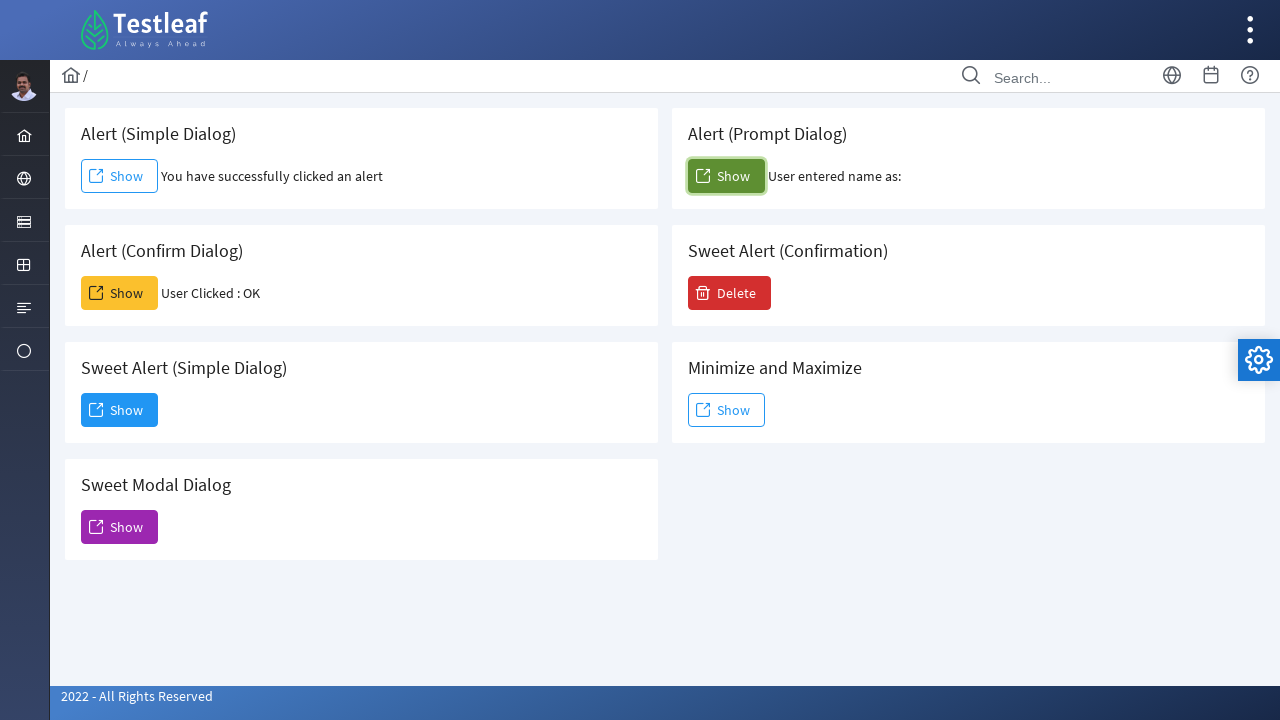

Clicked Show button to display sweet alert at (120, 410) on (//span[text()='Show'])[3]
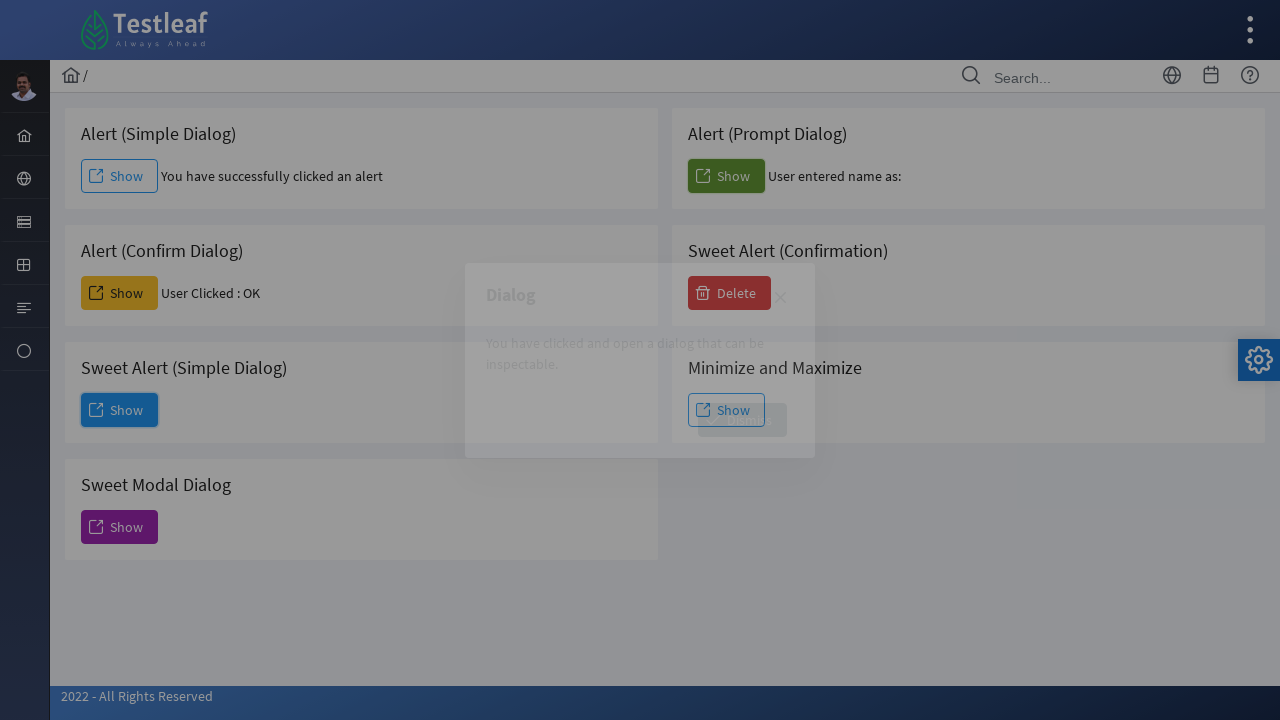

Clicked Dismiss button to close sweet alert at (742, 420) on xpath=//span[text()='Dismiss']
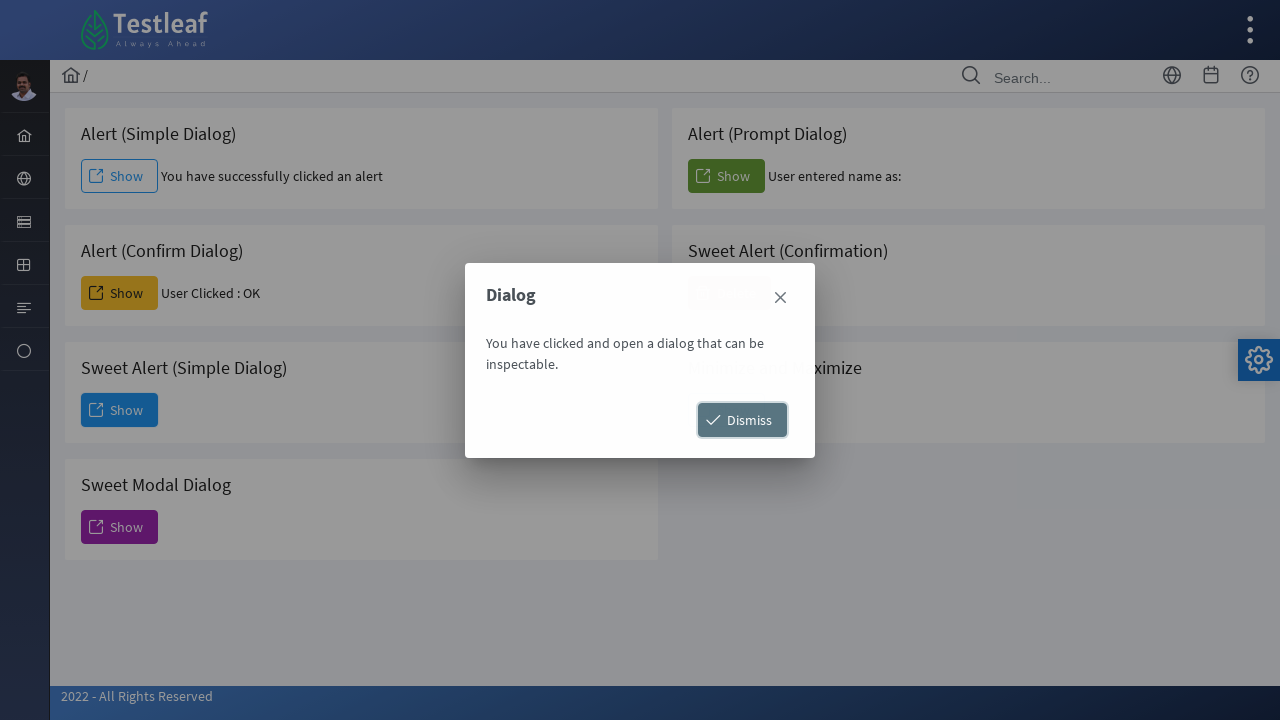

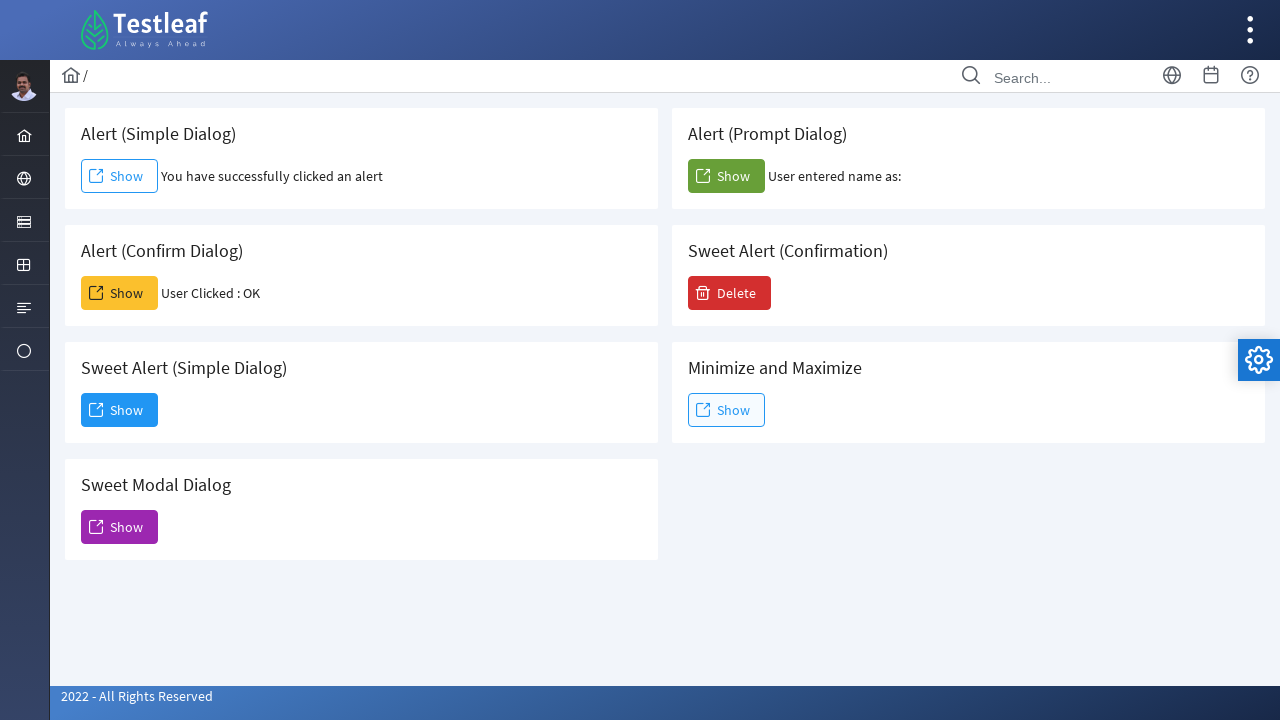